Tests hover action by moving mouse over a button to reveal dropdown menu and clicking on the "Top" link

Starting URL: https://rahulshettyacademy.com/AutomationPractice

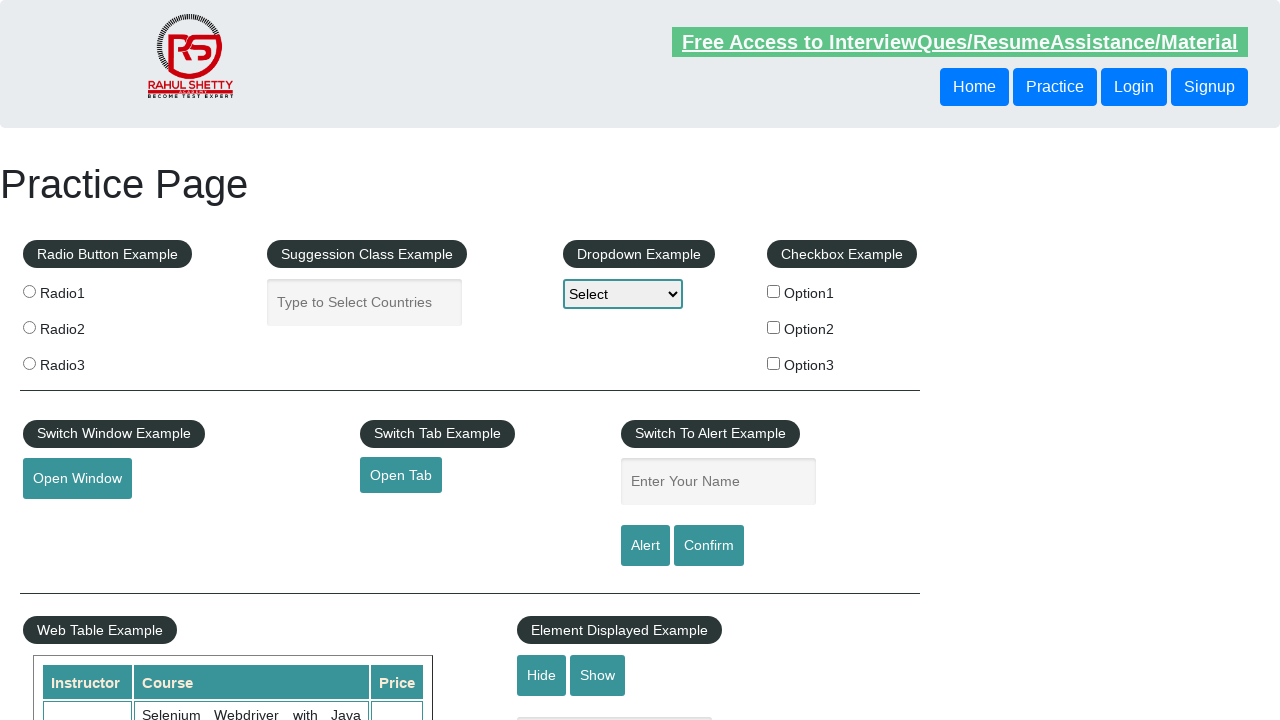

Hovered over the Mouse Hover button to reveal dropdown menu at (83, 361) on xpath=//button[contains(text(),'Hover')]
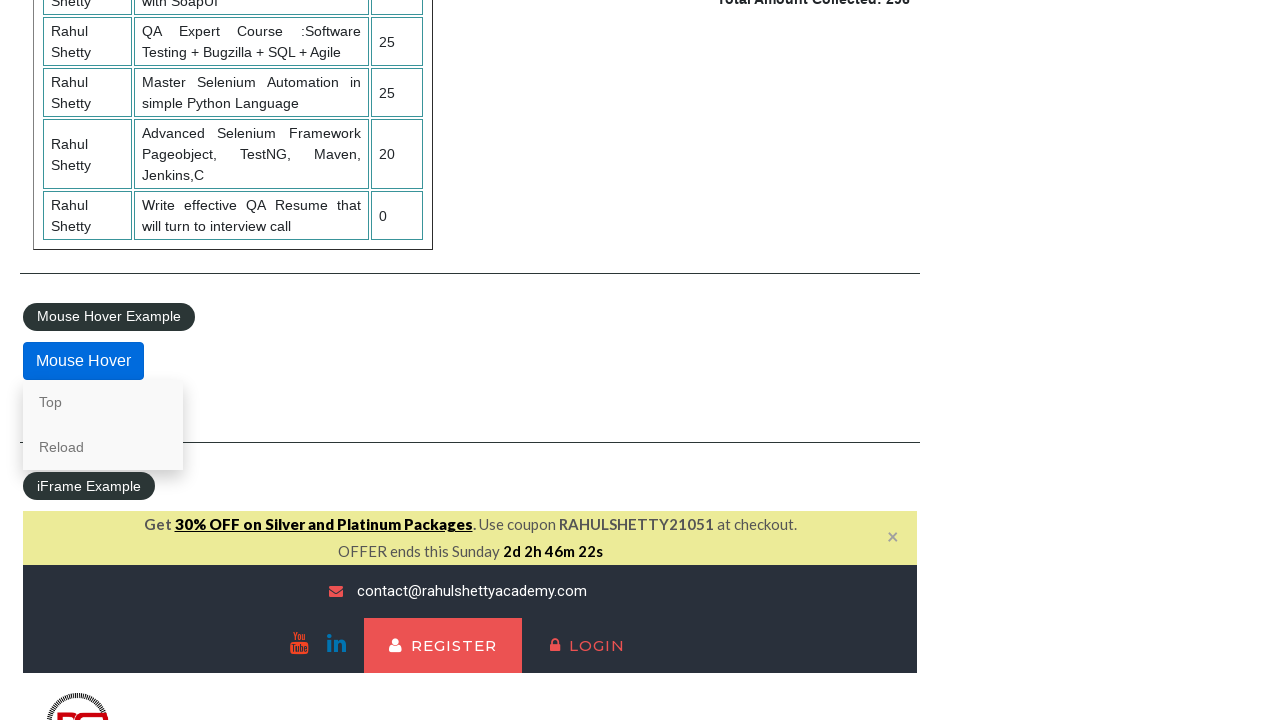

Clicked on the 'Top' link from the dropdown menu at (103, 402) on xpath=//div/a[contains(text(),'Top')]
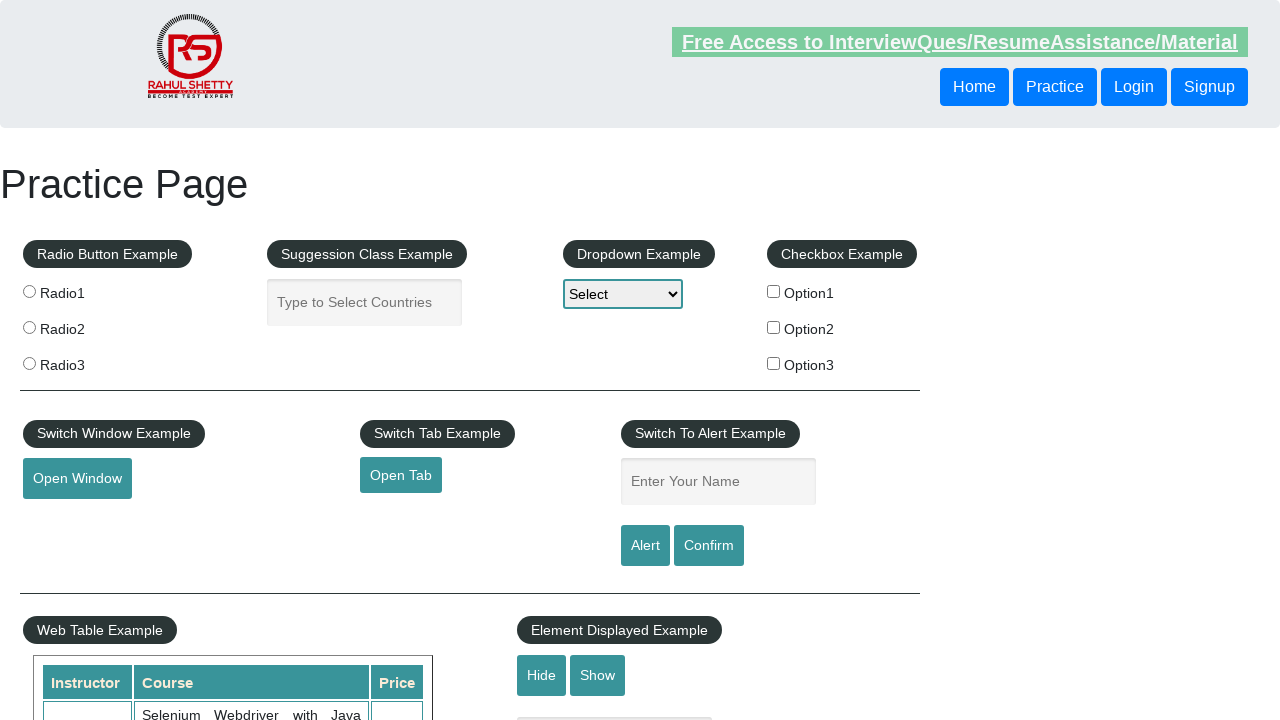

Navigation to #top section completed successfully
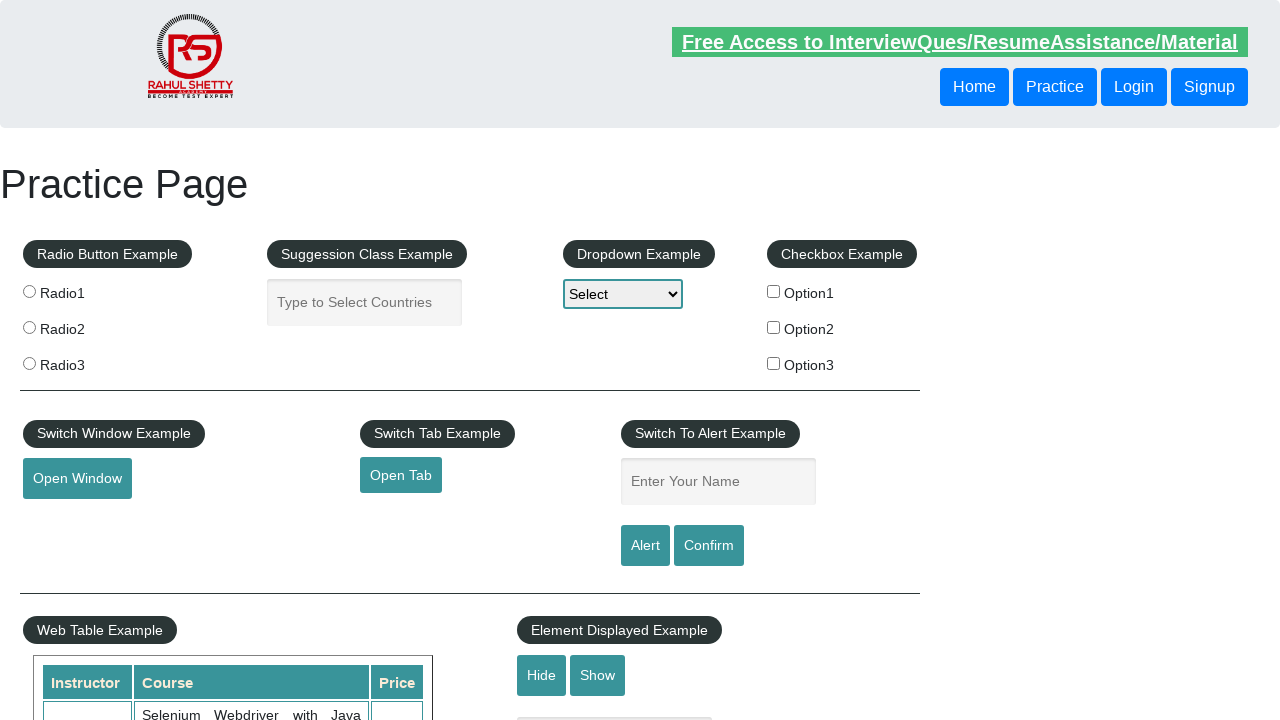

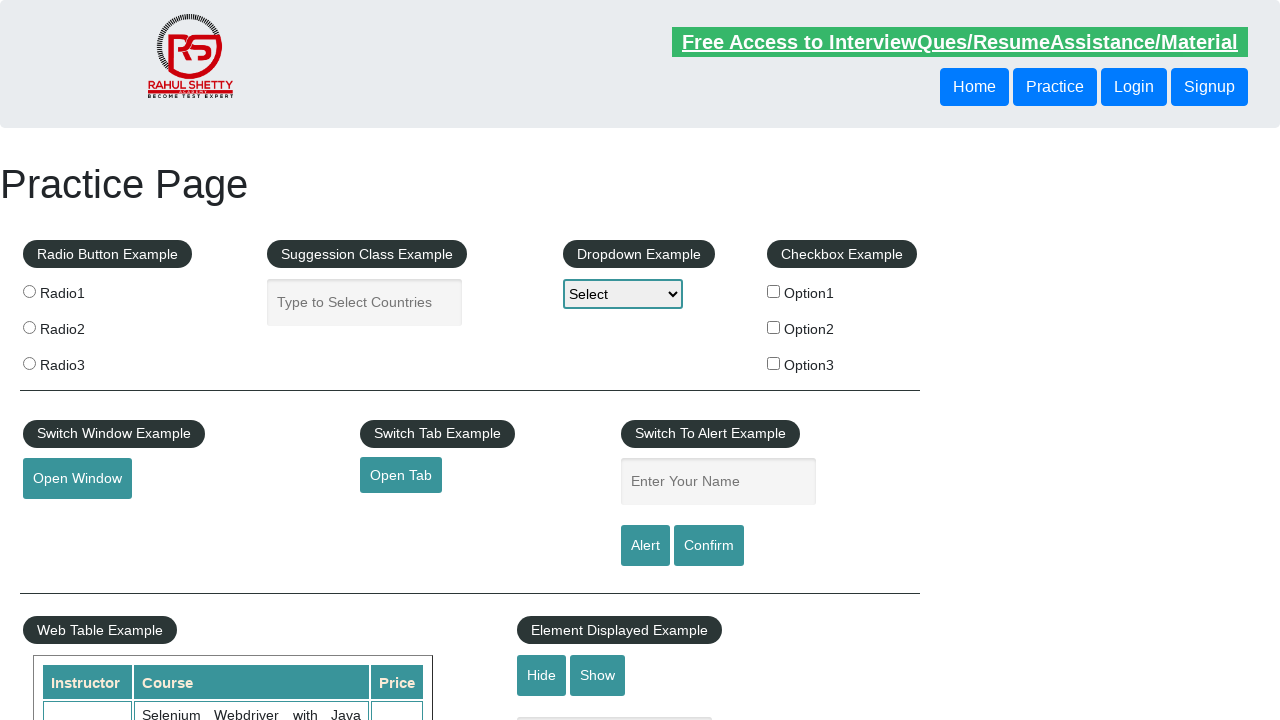